Tests frame switching by navigating to Nested Frames, switching to bottom frame and reading its content

Starting URL: https://the-internet.herokuapp.com/

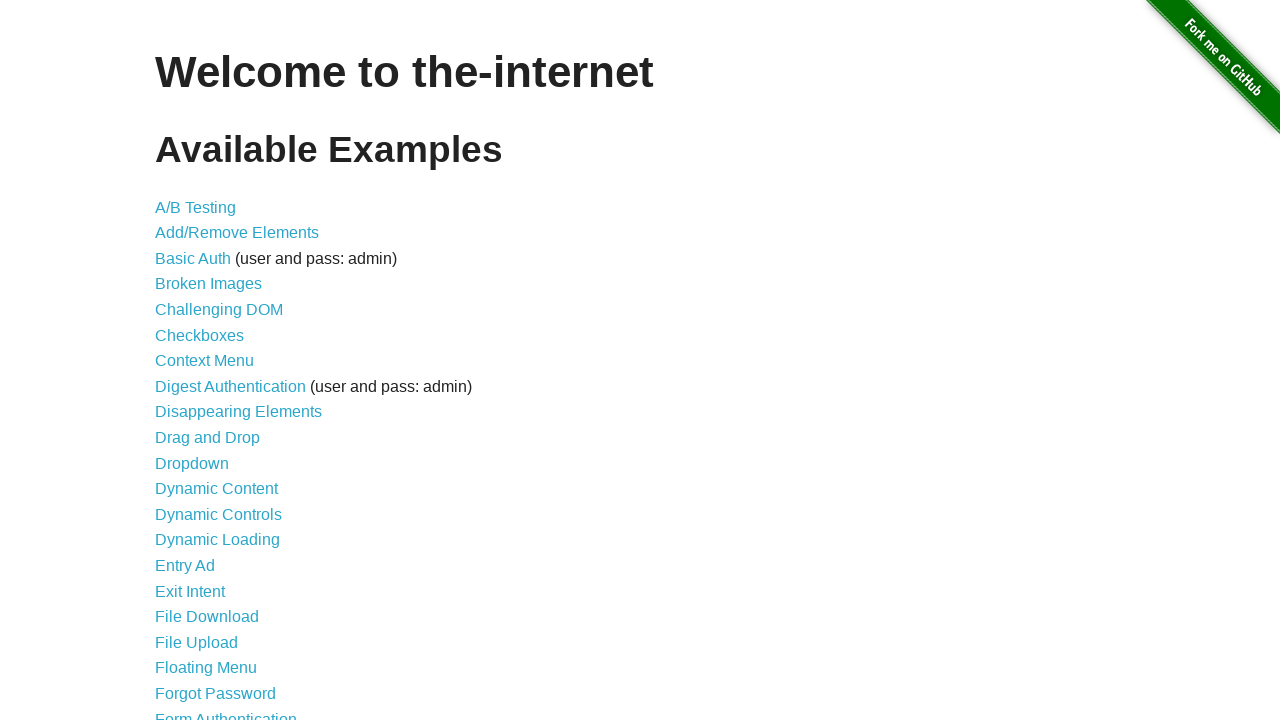

Clicked on Nested Frames link at (210, 395) on a:text-is('Nested Frames')
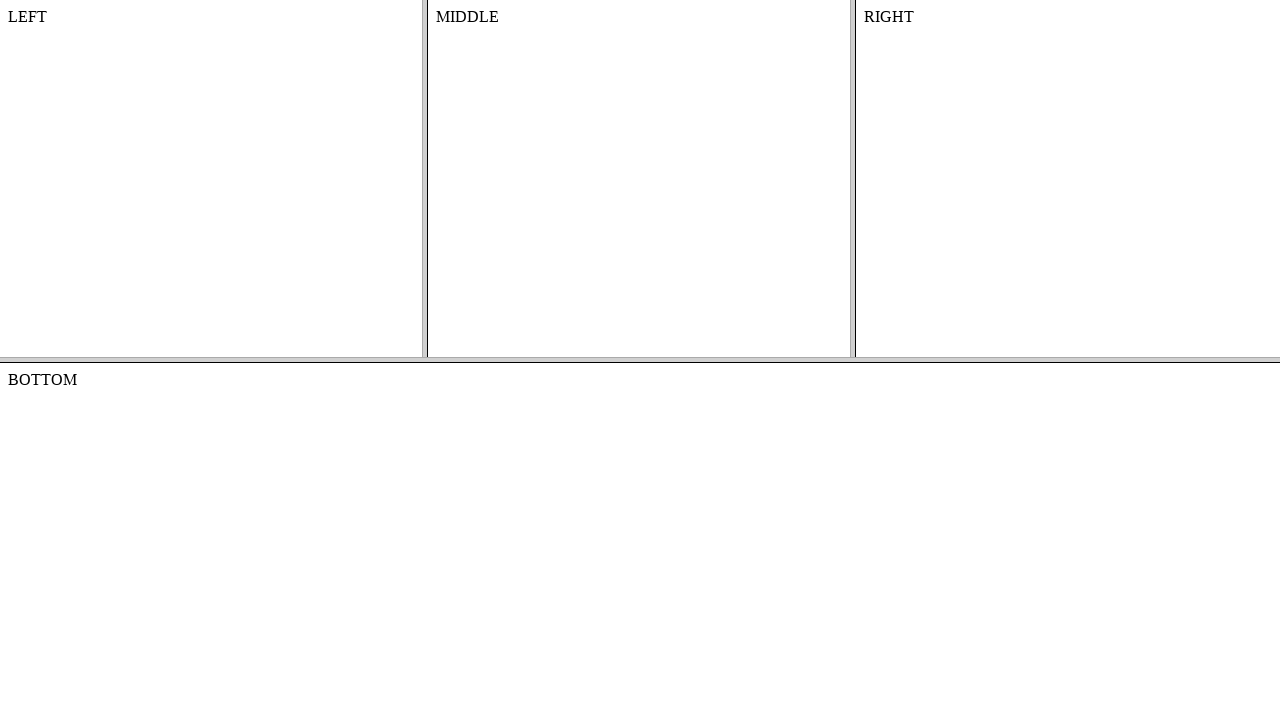

Bottom frame element loaded
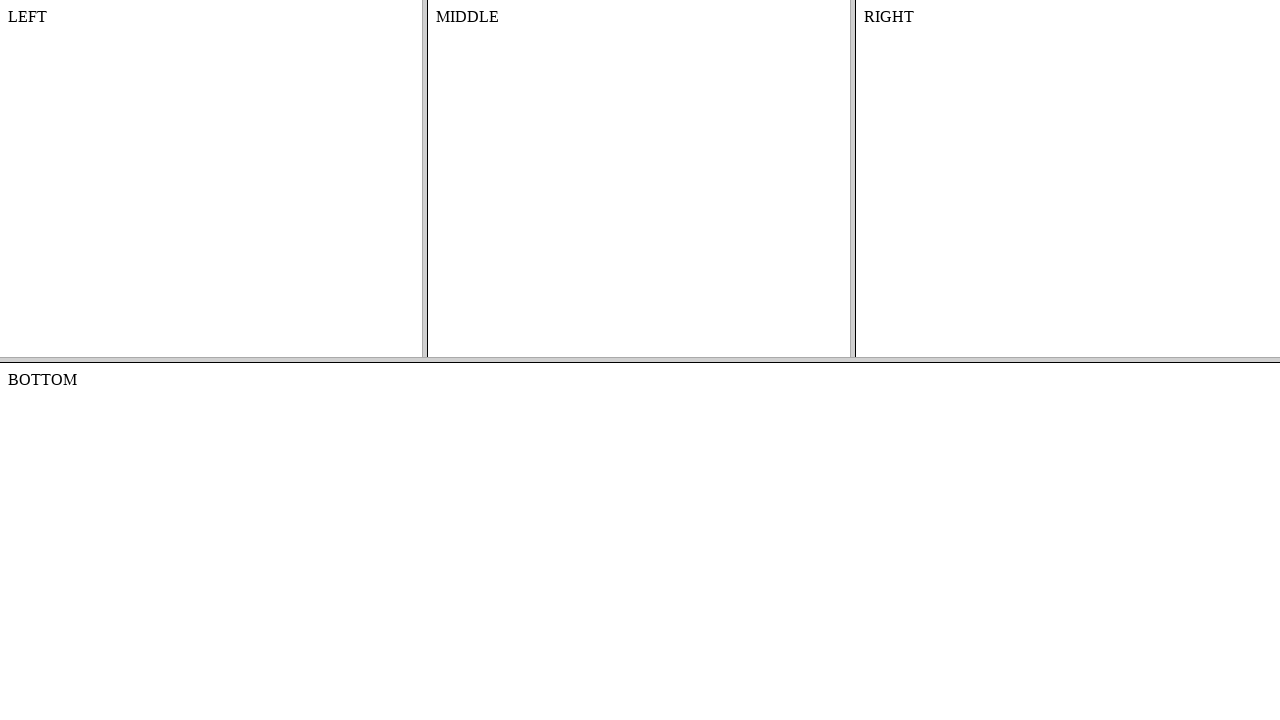

Switched to bottom frame
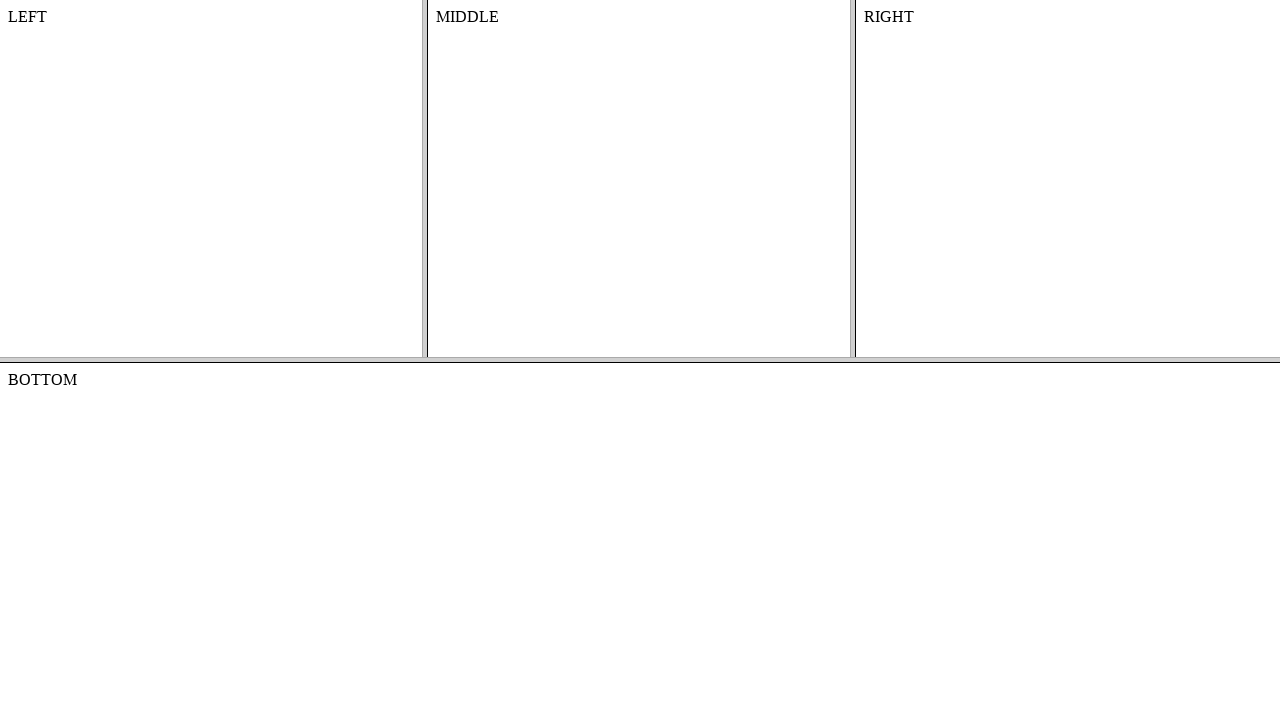

Bottom frame body content is visible
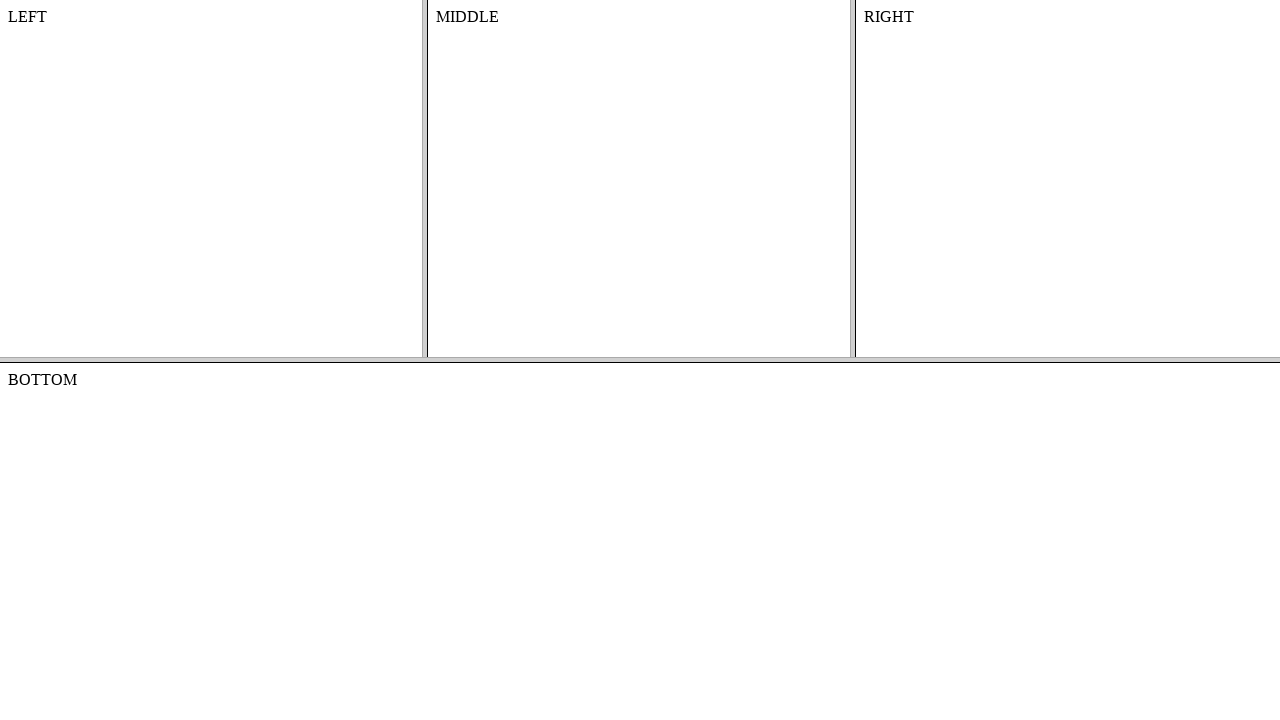

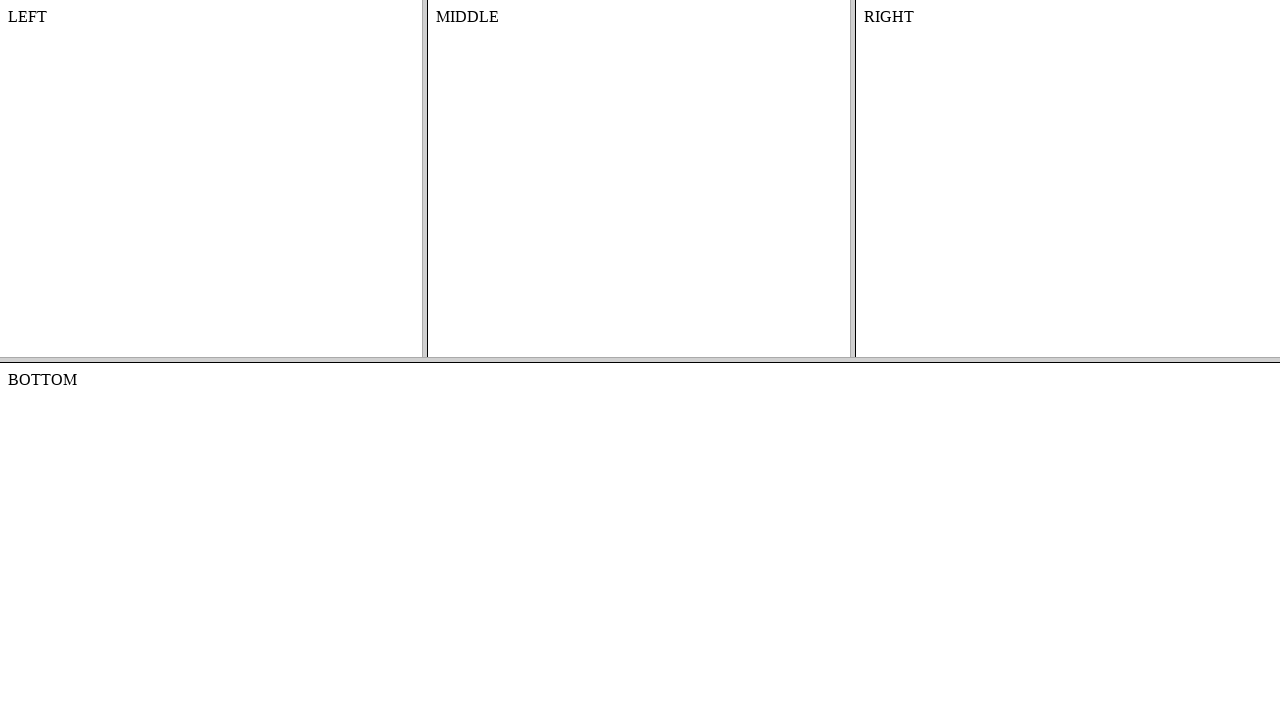